Tests calculator multiplication by entering 2e2 (200) and 1.5, selecting multiply operation, and verifying the result is 300

Starting URL: https://calculatorhtml.onrender.com/

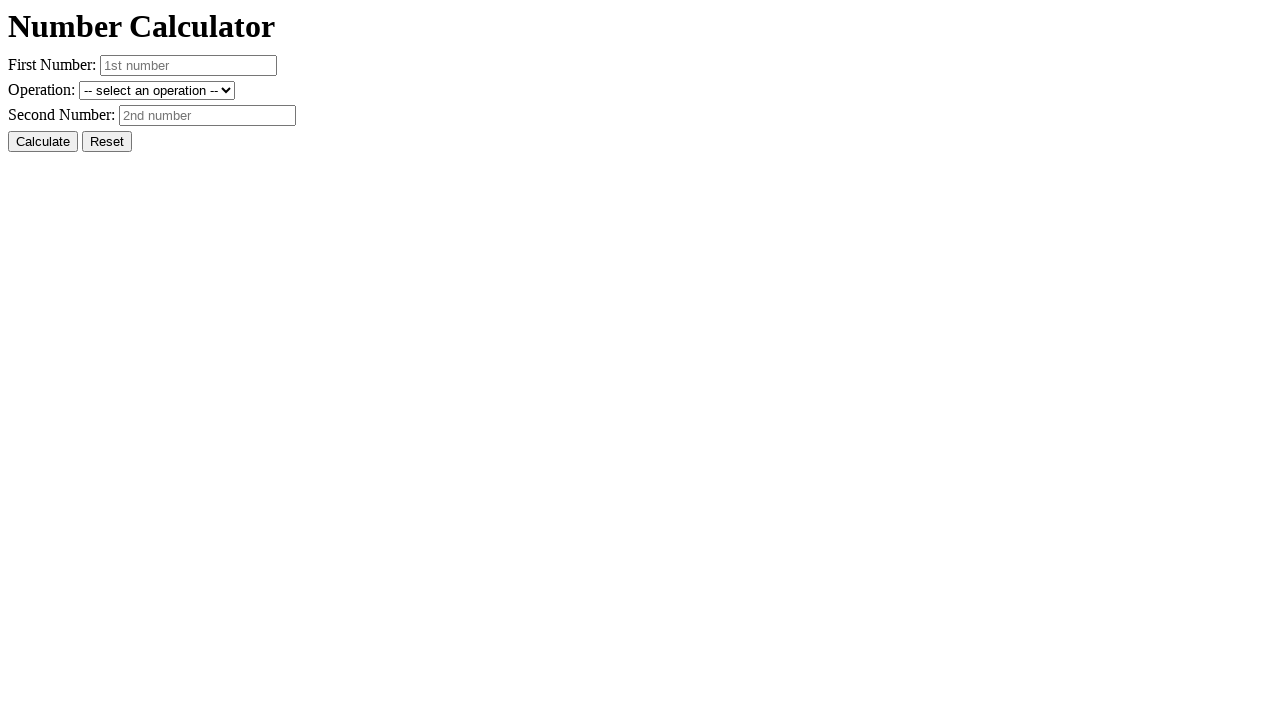

Clicked Reset button to clear previous values at (107, 142) on #resetButton
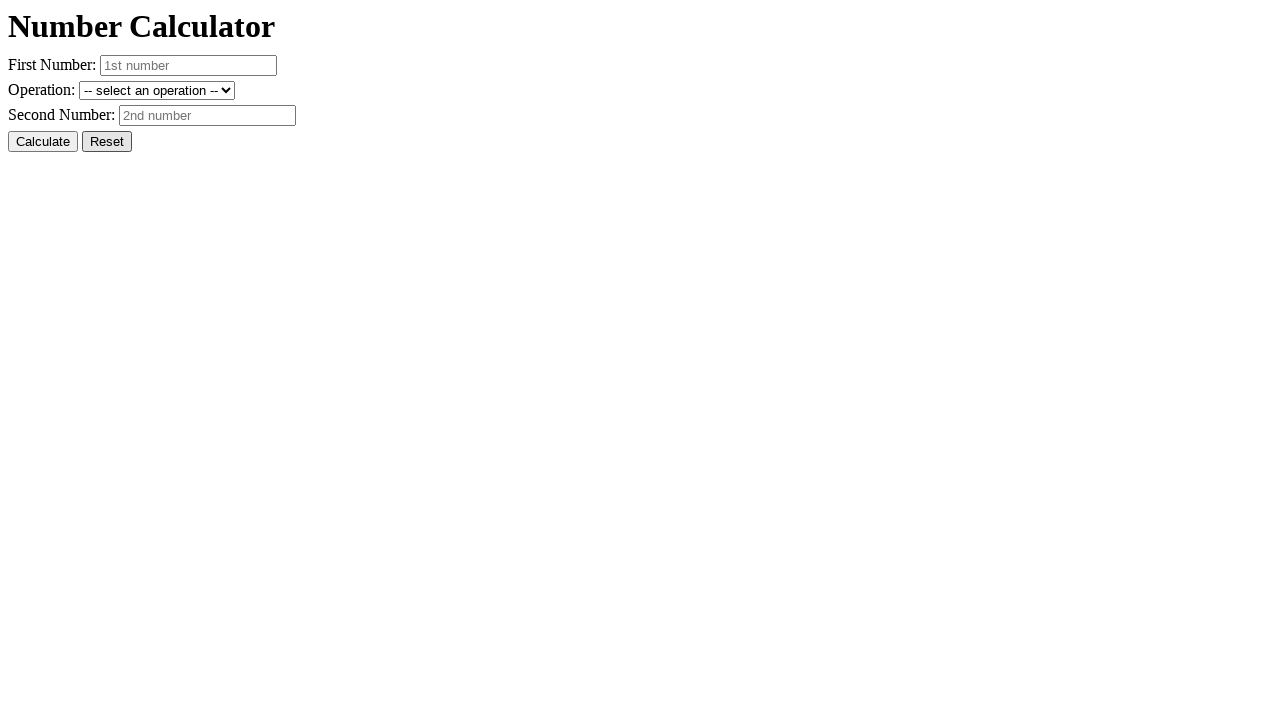

Entered first number 2e2 (200) in scientific notation on #number1
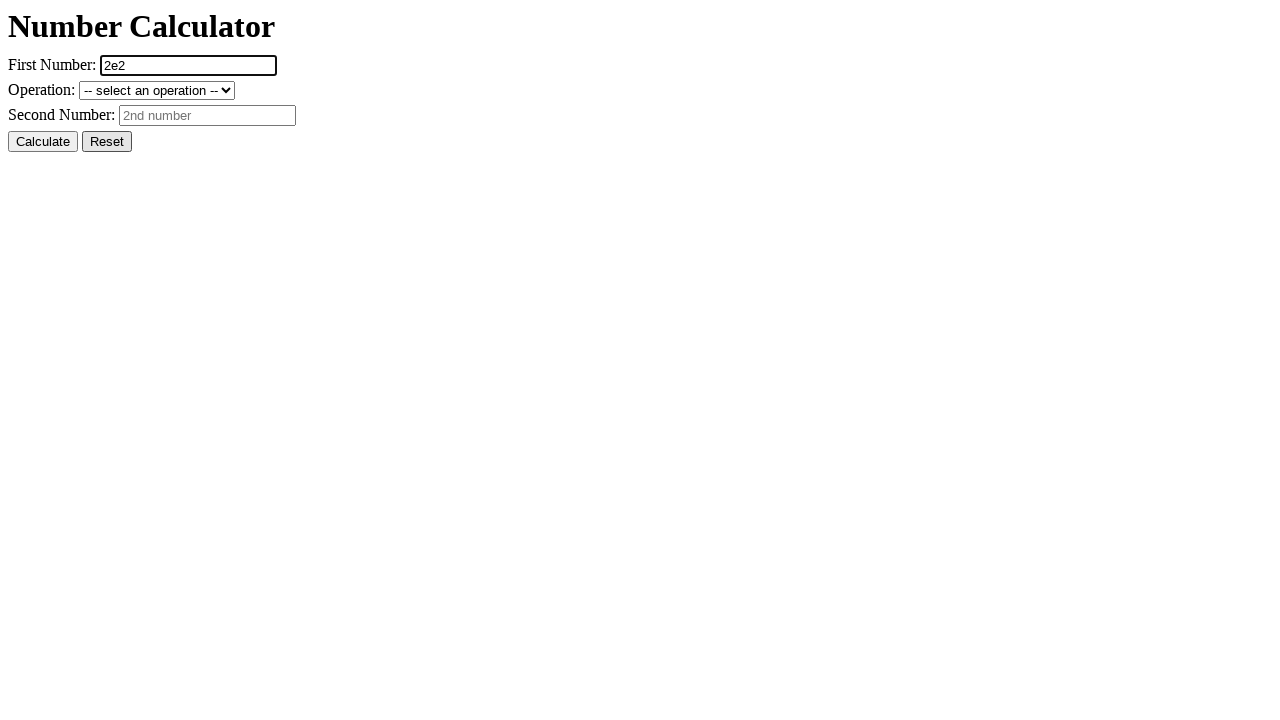

Entered second number 1.5 on #number2
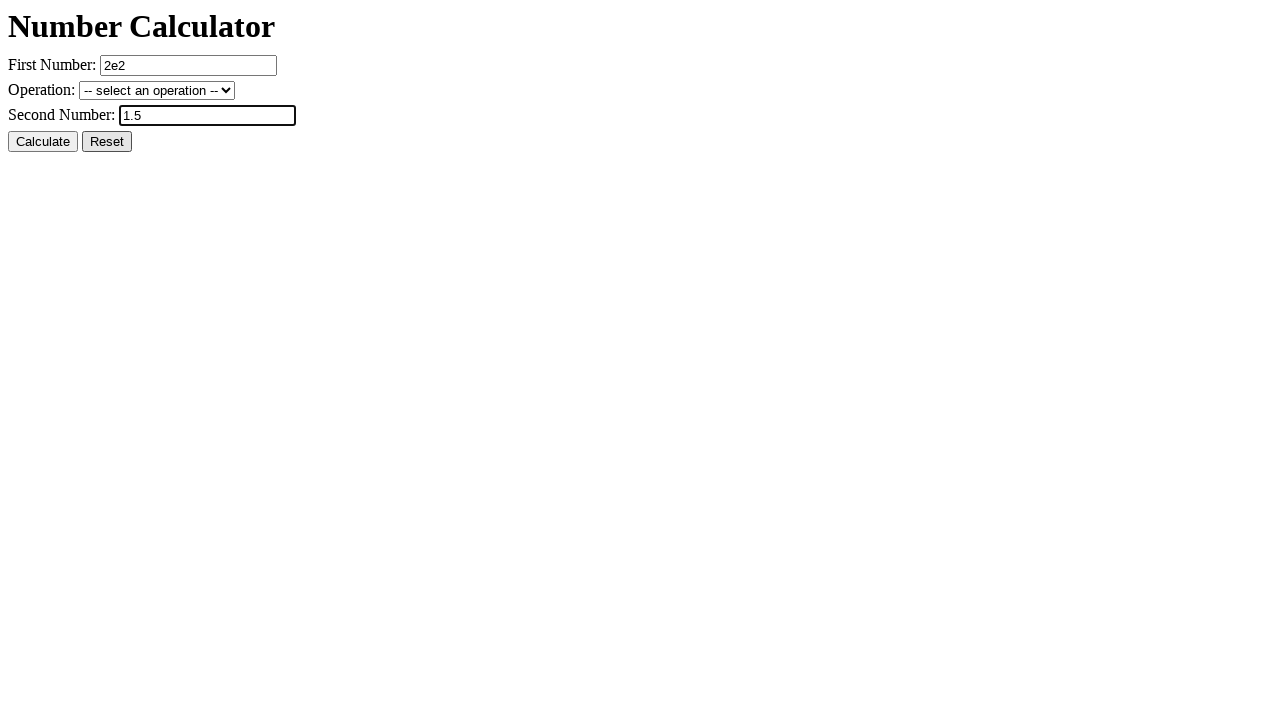

Selected multiply operation from dropdown on #operation
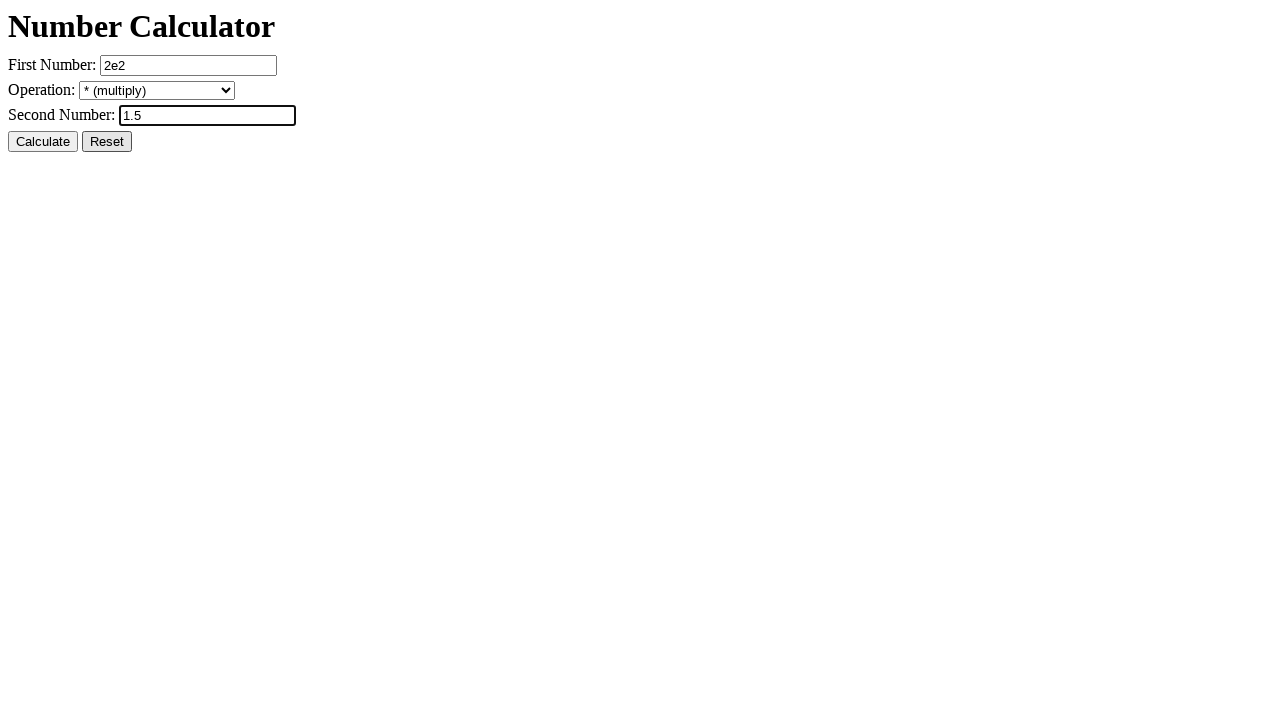

Clicked Calculate button to compute result at (43, 142) on #calcButton
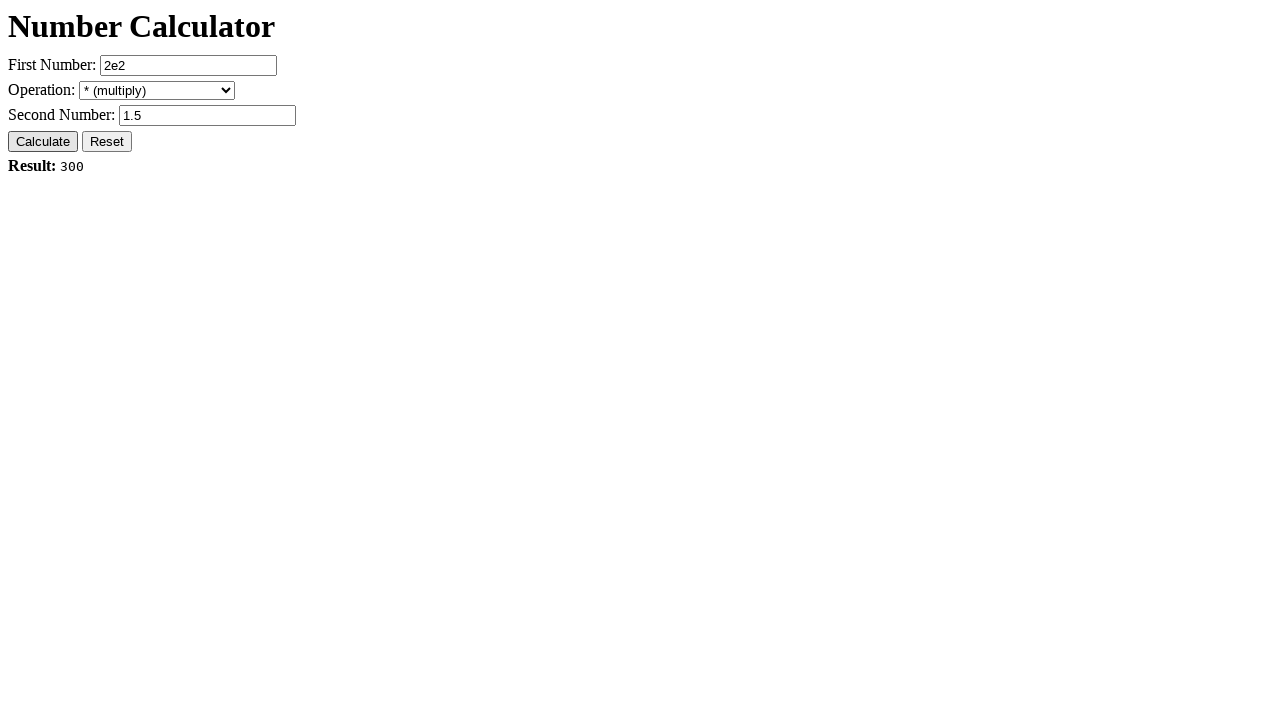

Result field loaded and is ready
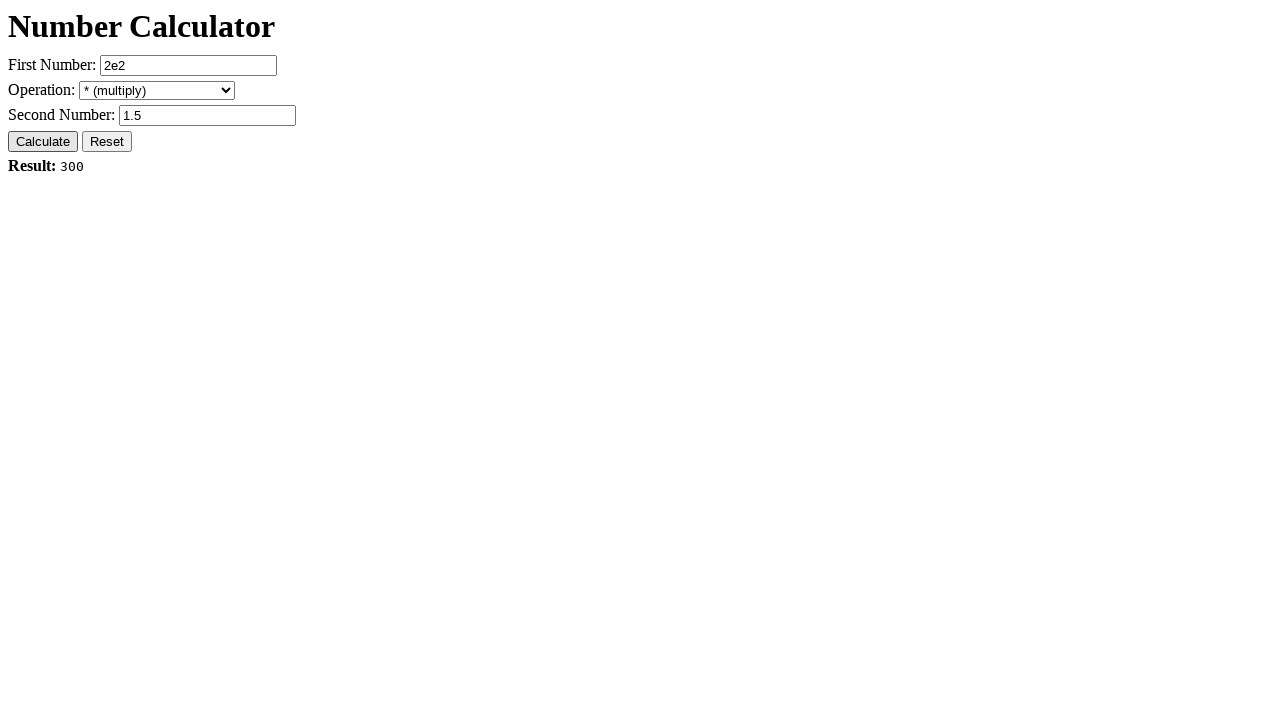

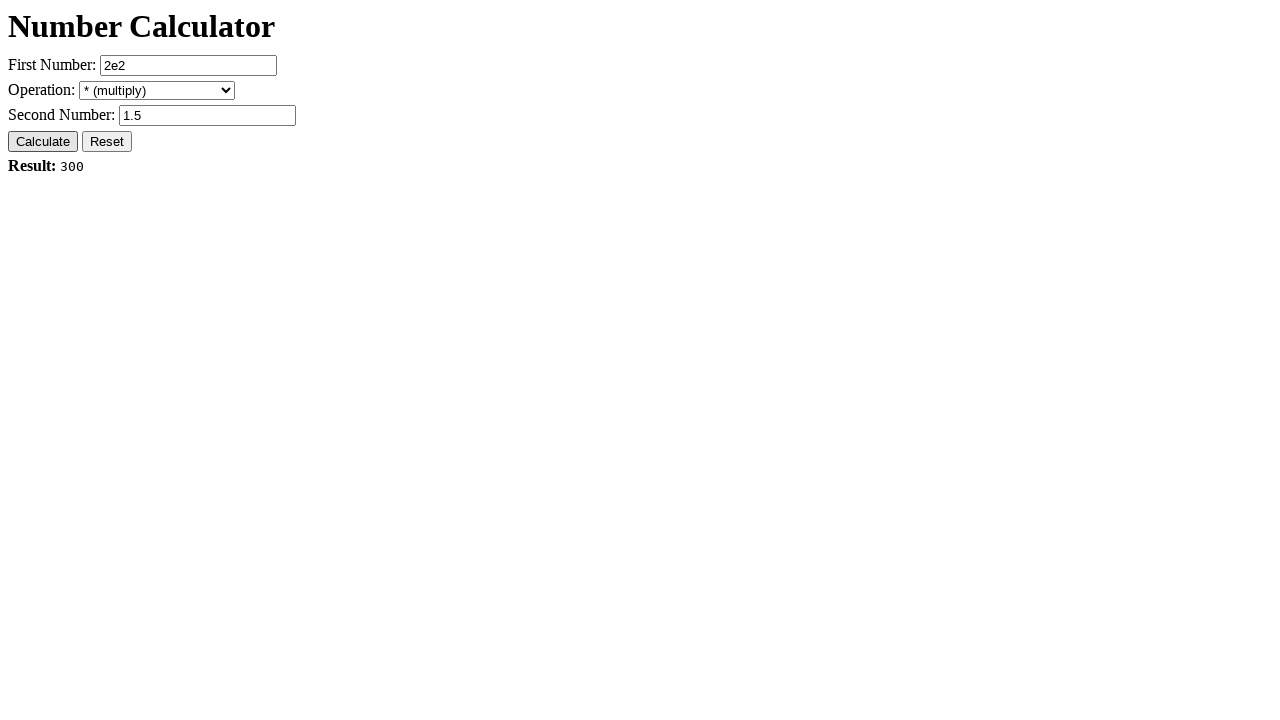